Tests XPath traversal techniques by locating buttons using following-sibling and parent axes on an automation practice page, then verifying the elements are accessible.

Starting URL: https://rahulshettyacademy.com/AutomationPractice/

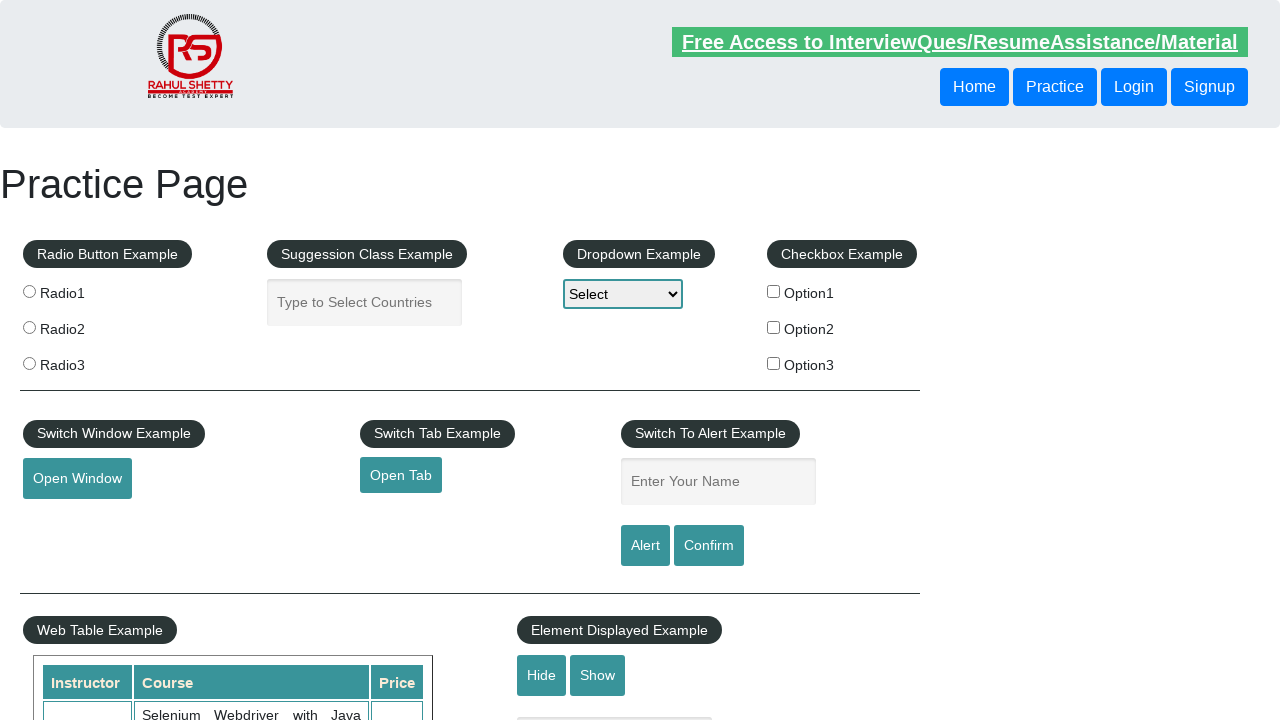

Navigated to automation practice page
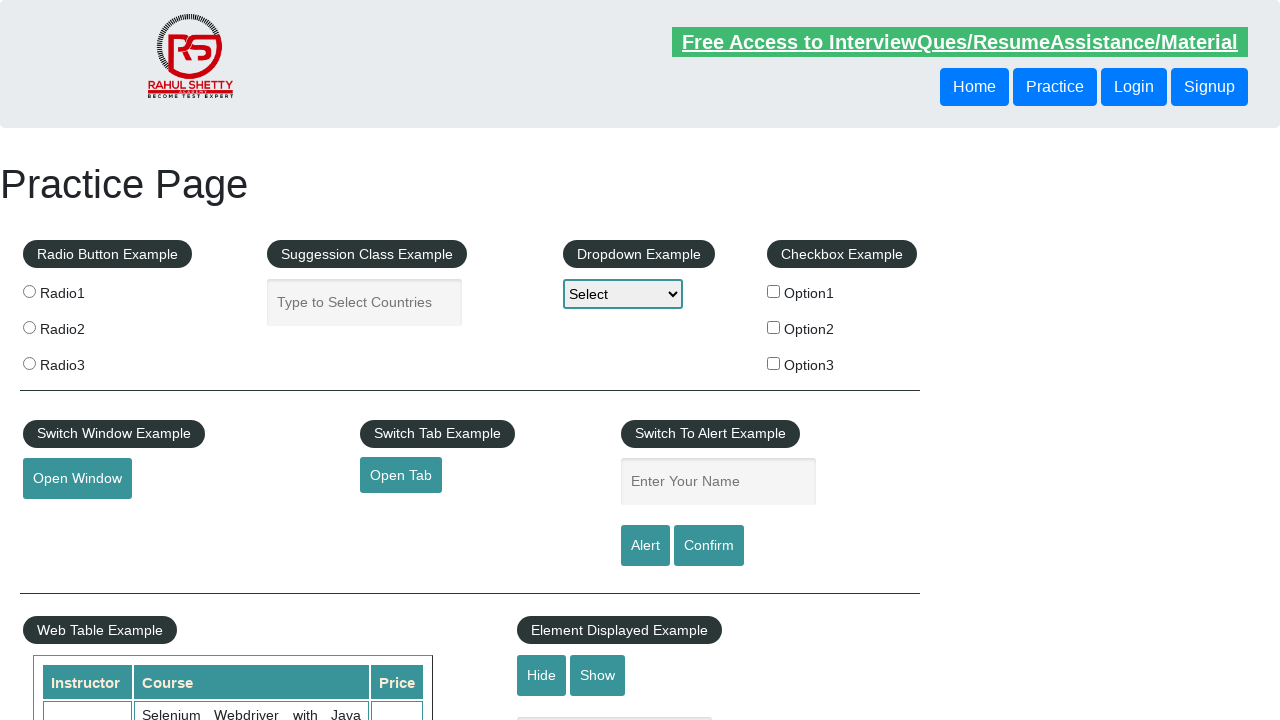

Located button using following-sibling XPath traversal
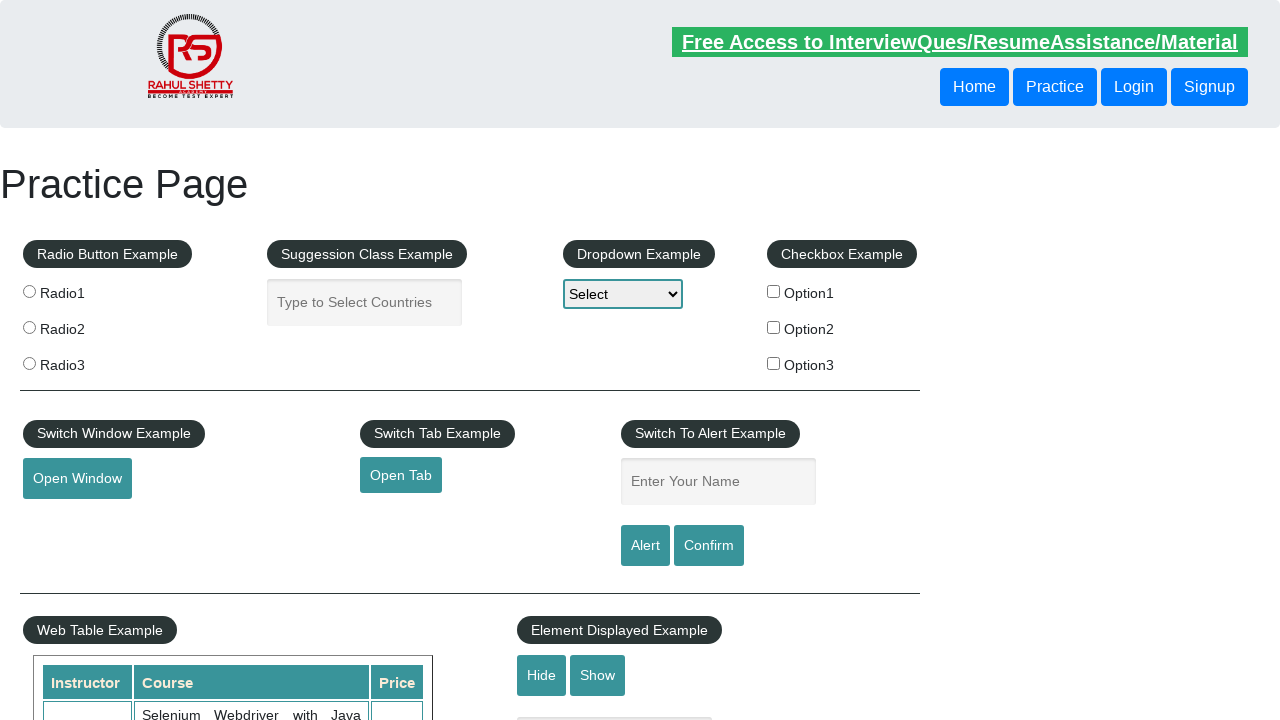

Verified following-sibling button is visible
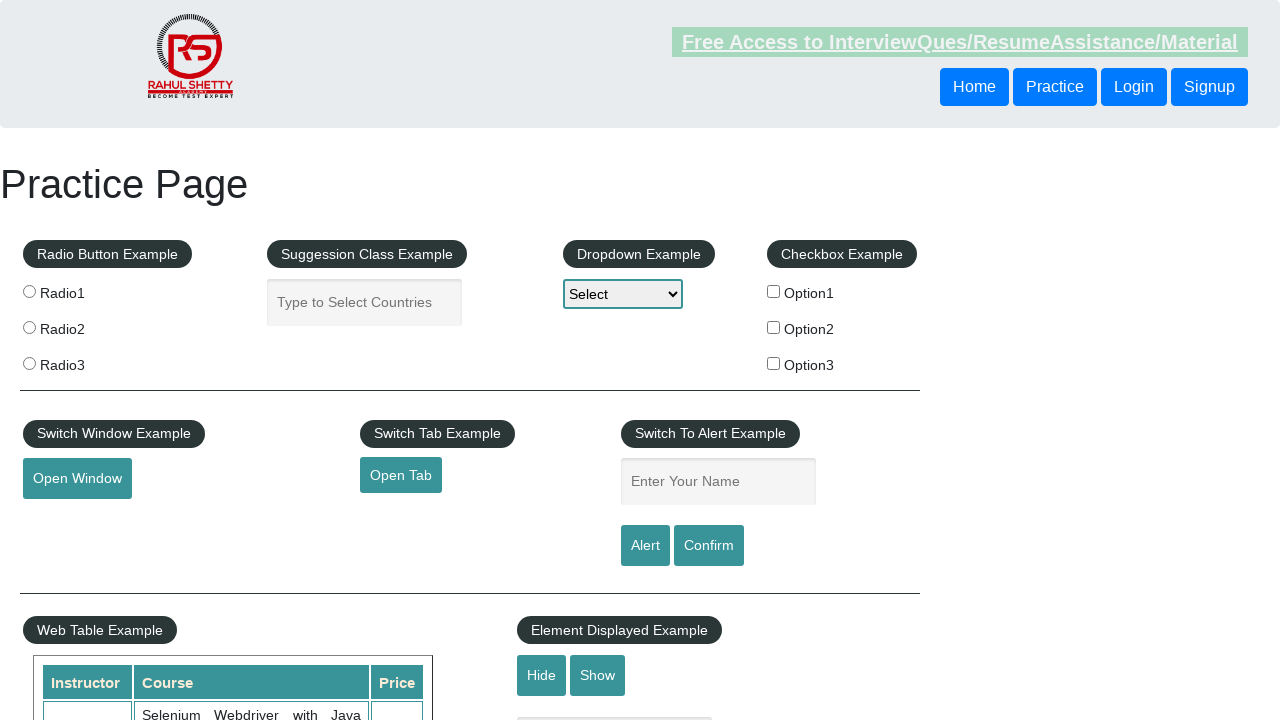

Located button using parent XPath traversal
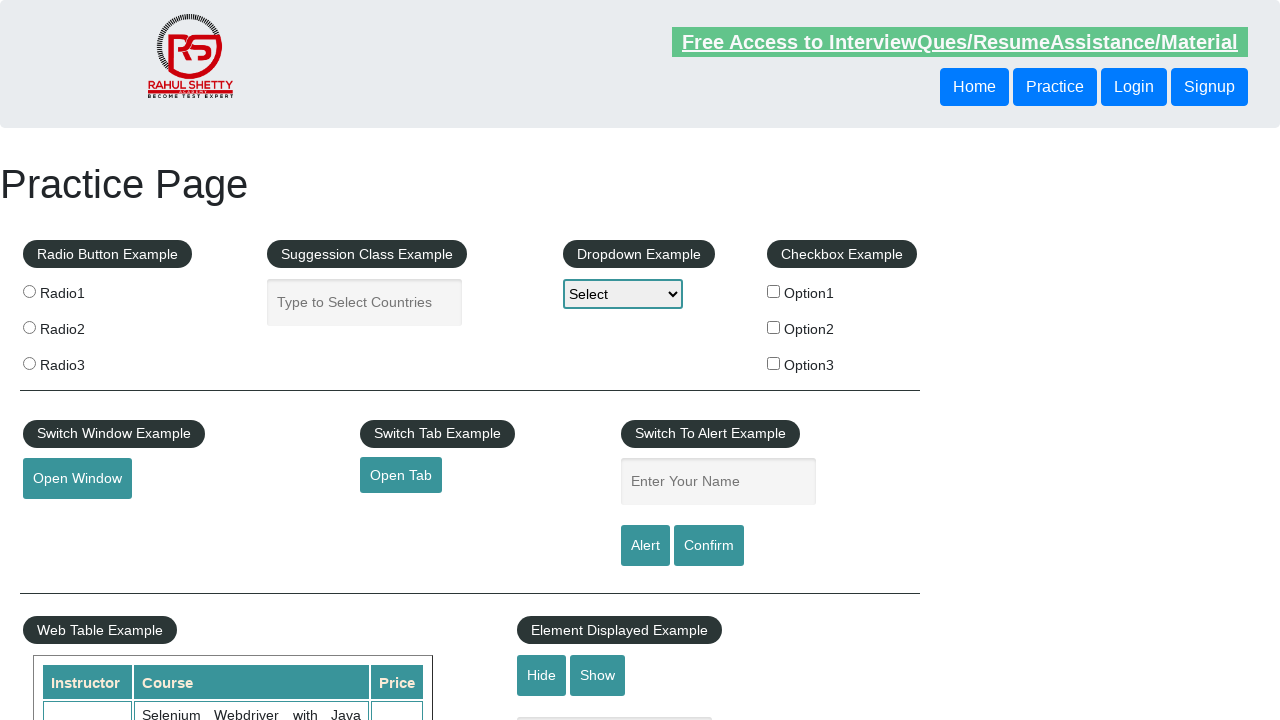

Verified parent axis button is visible
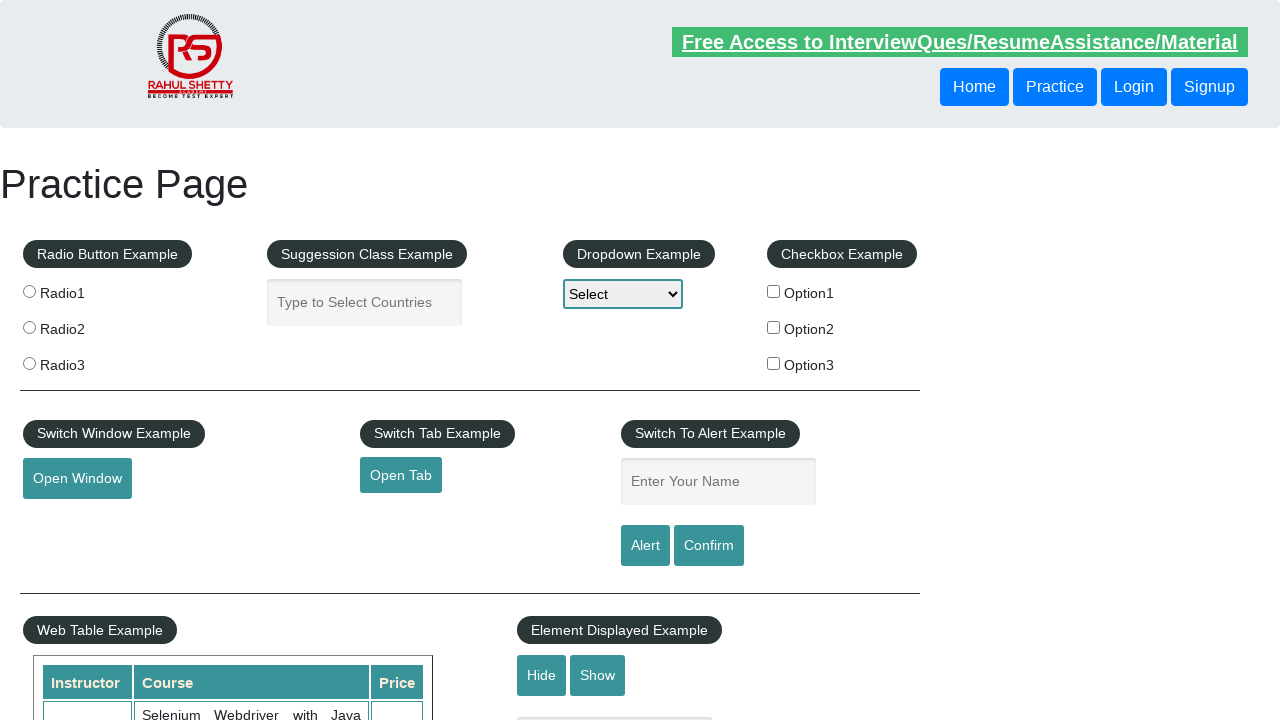

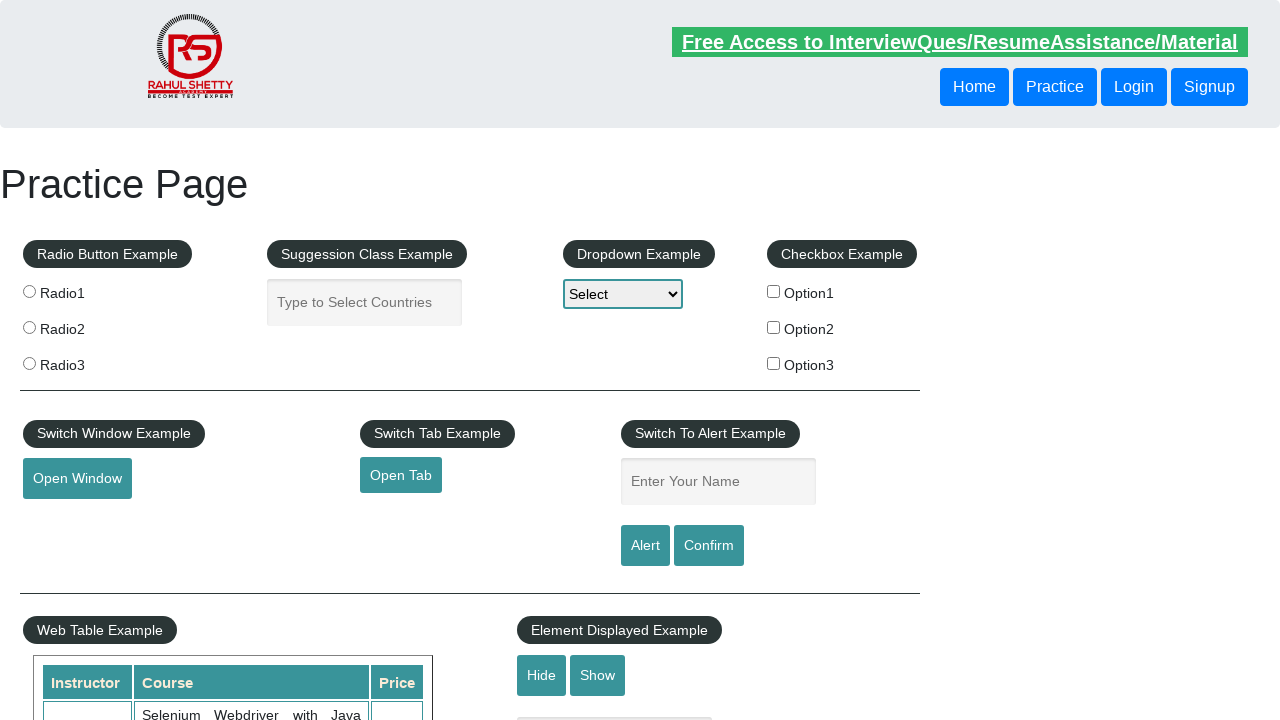